Tests the add-to-cart functionality on a demo e-commerce site by clicking the add to cart button for a product and verifying the product appears in the cart panel.

Starting URL: https://bstackdemo.com/

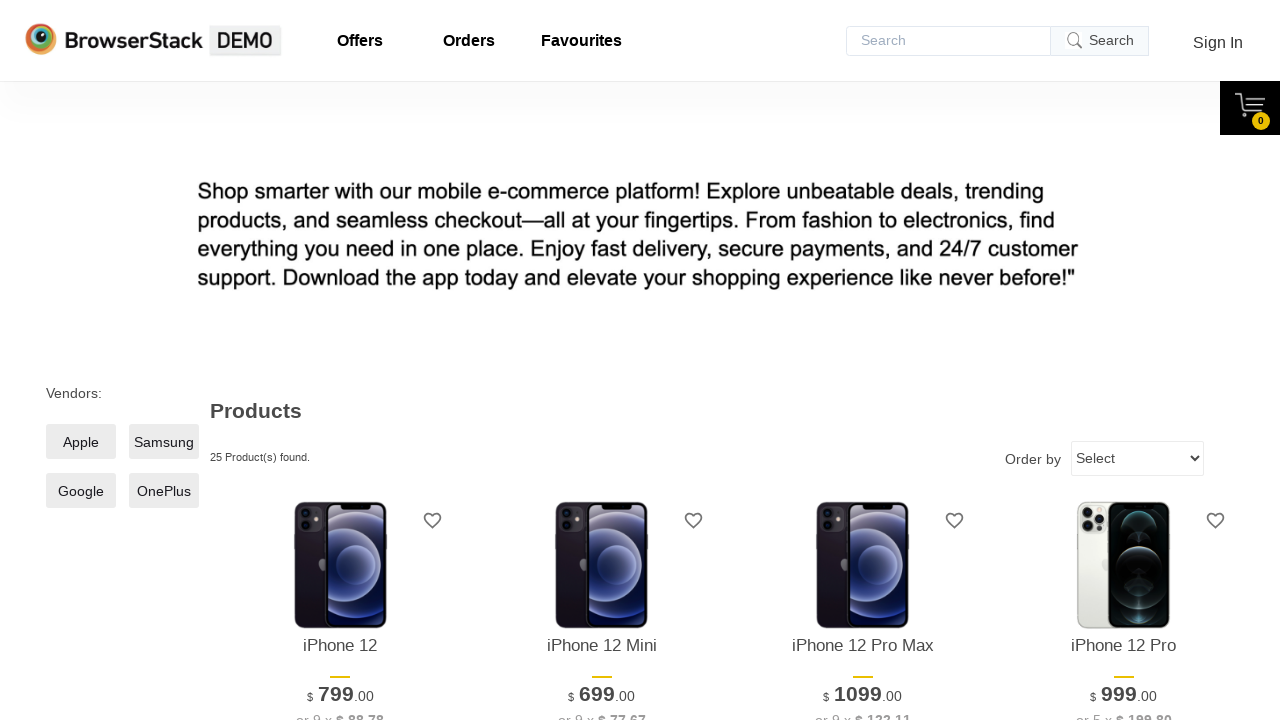

Page loaded and title verified as 'StackDemo'
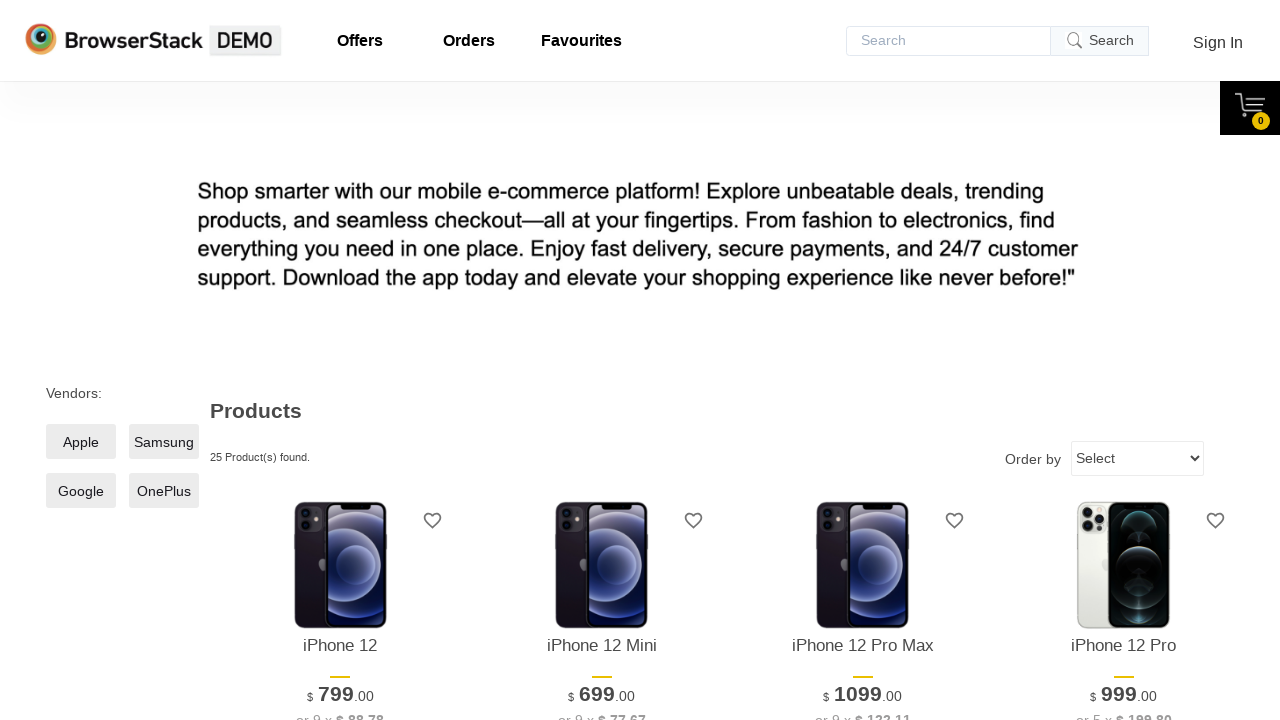

First product element located on page
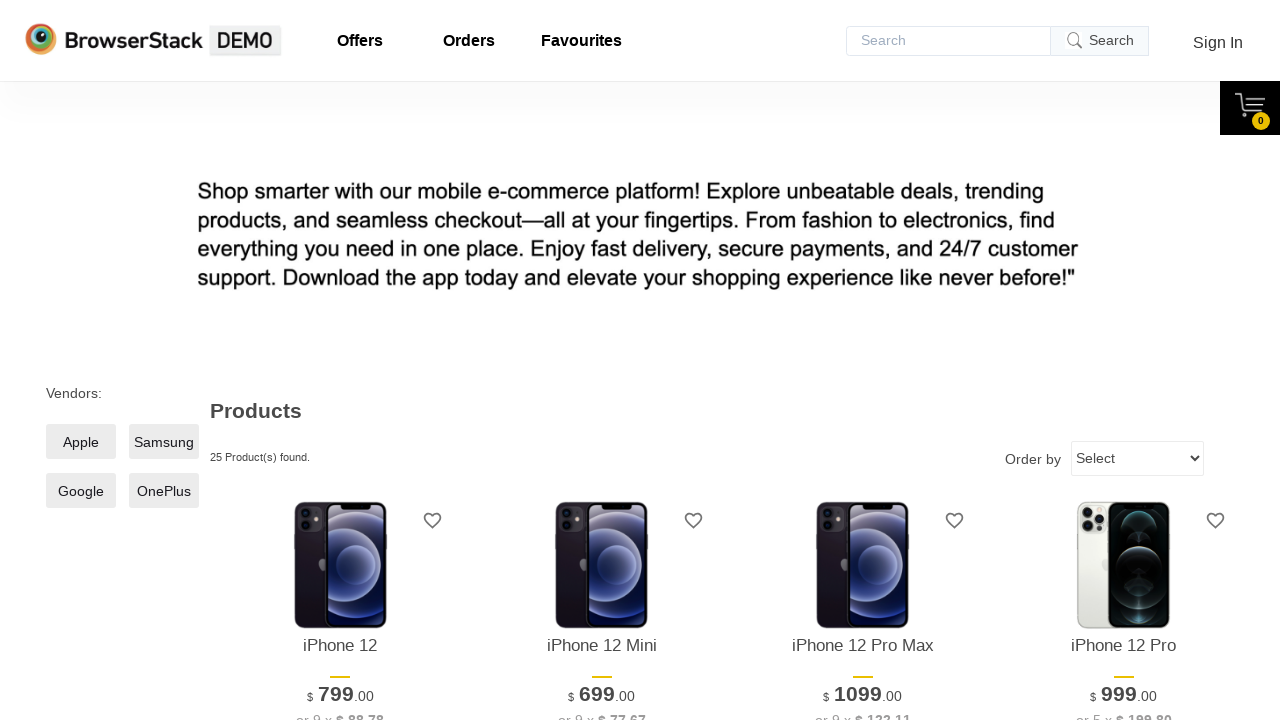

Retrieved product text from page: iPhone 12
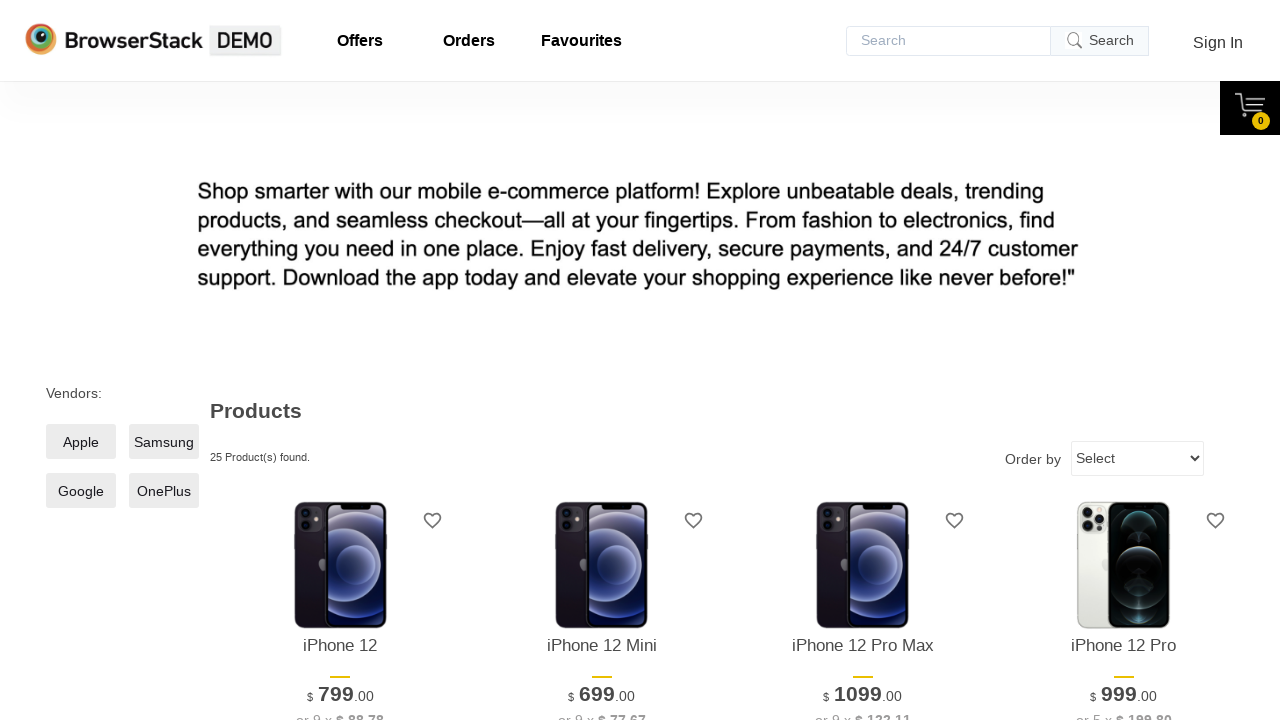

Clicked 'Add to cart' button for first product at (340, 361) on xpath=//*[@id='1']/div[4]
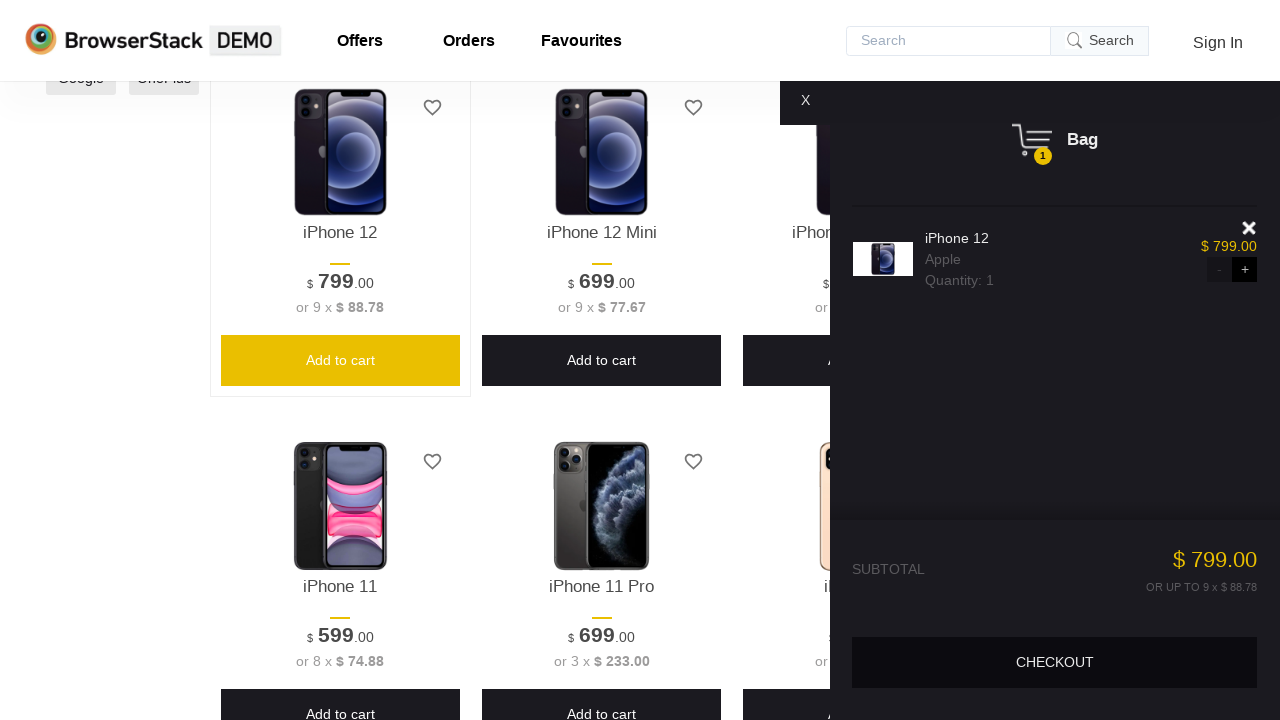

Cart panel appeared on screen
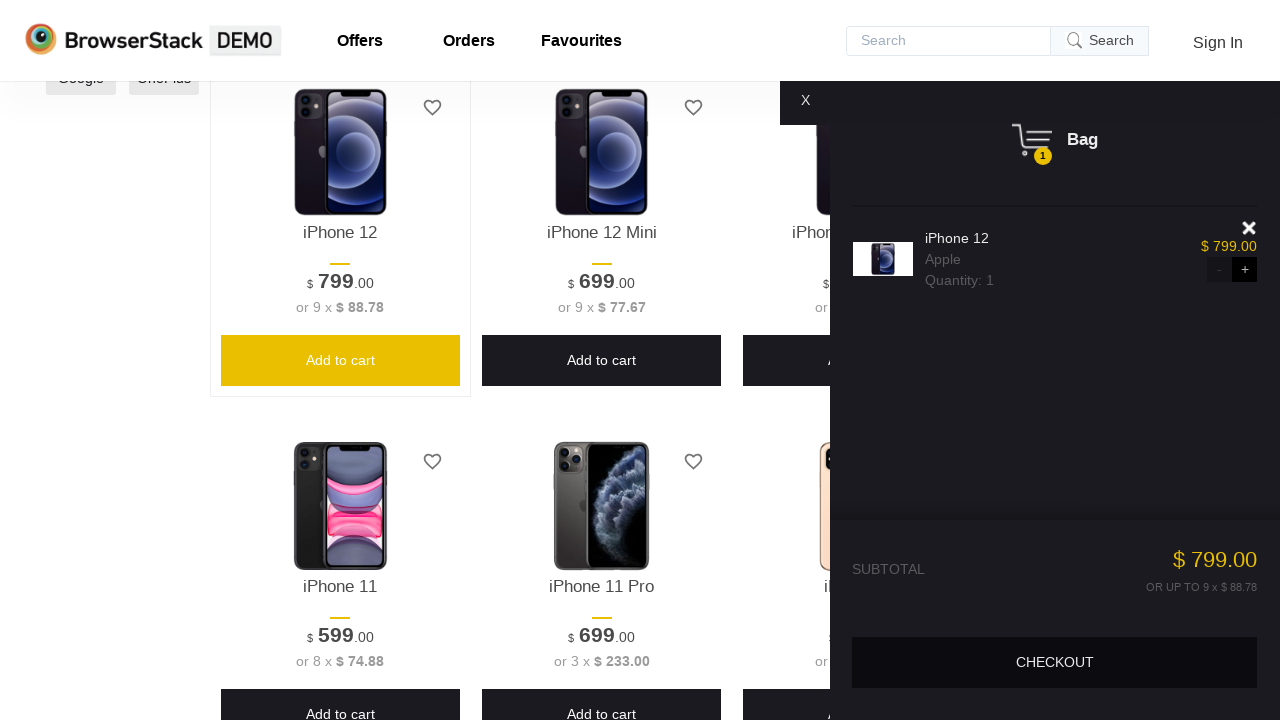

Product element in cart is now visible
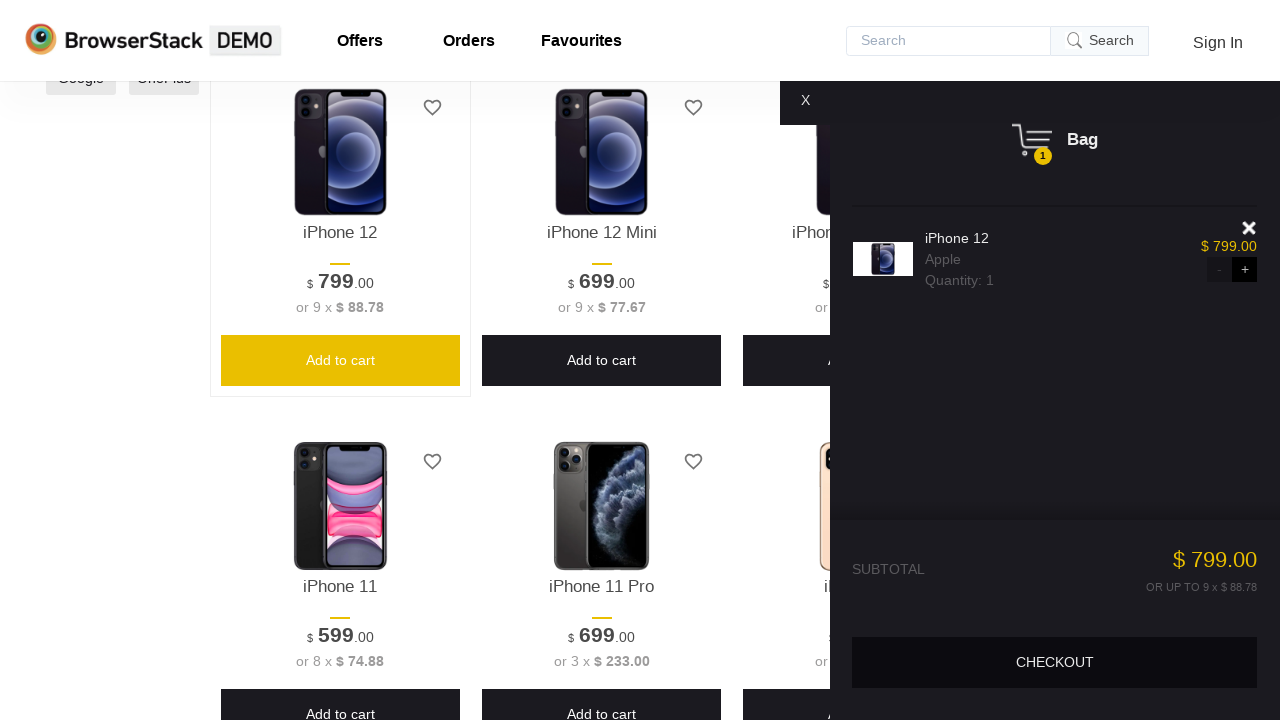

Retrieved product text from cart: iPhone 12
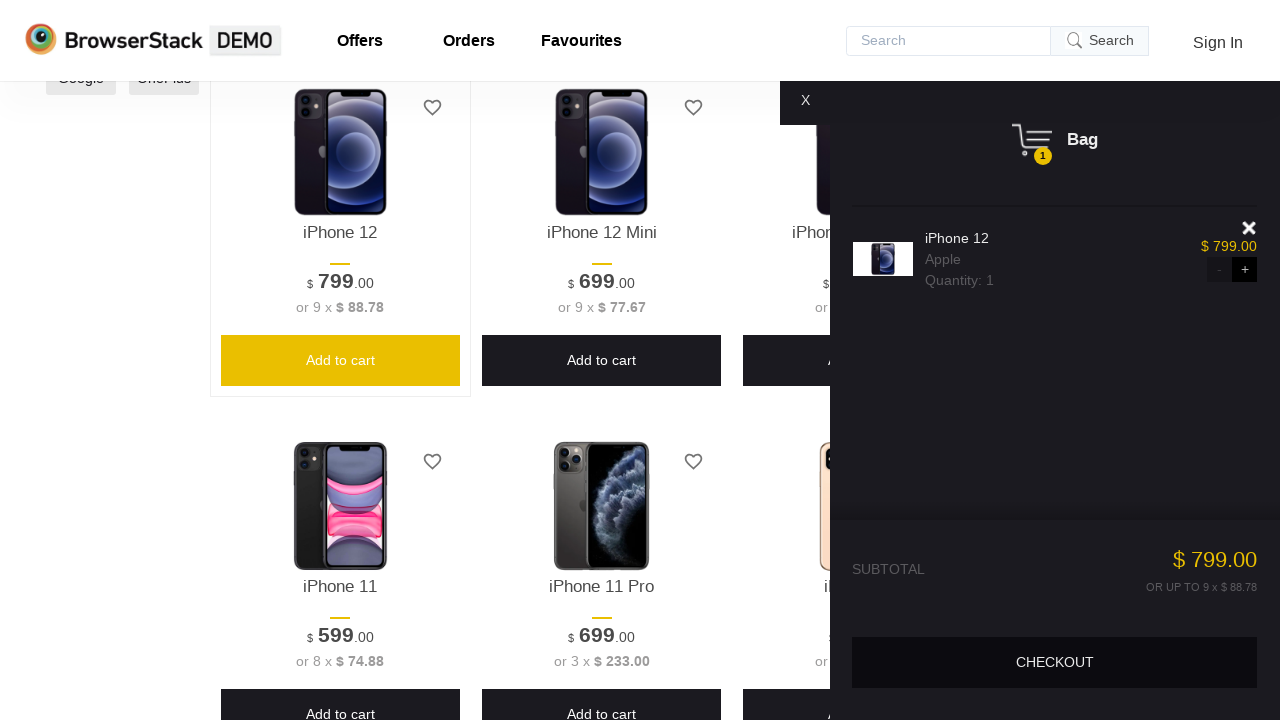

Assertion passed: Product in cart matches product on page
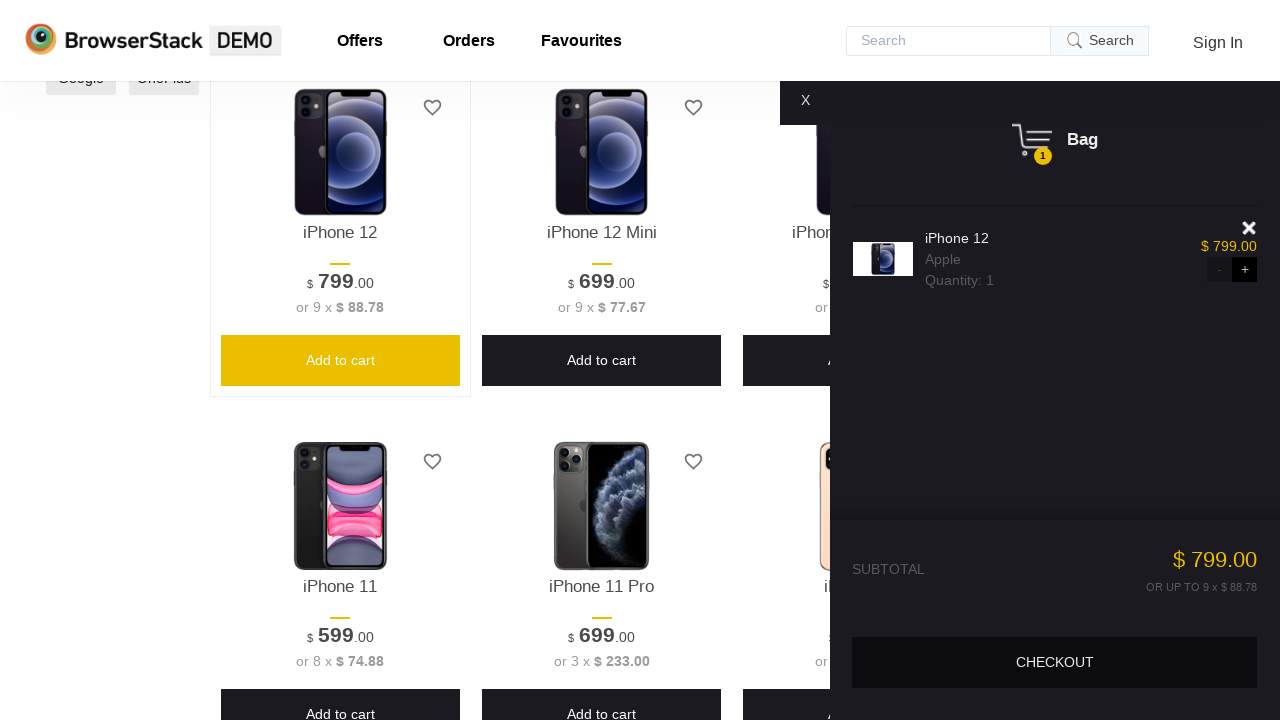

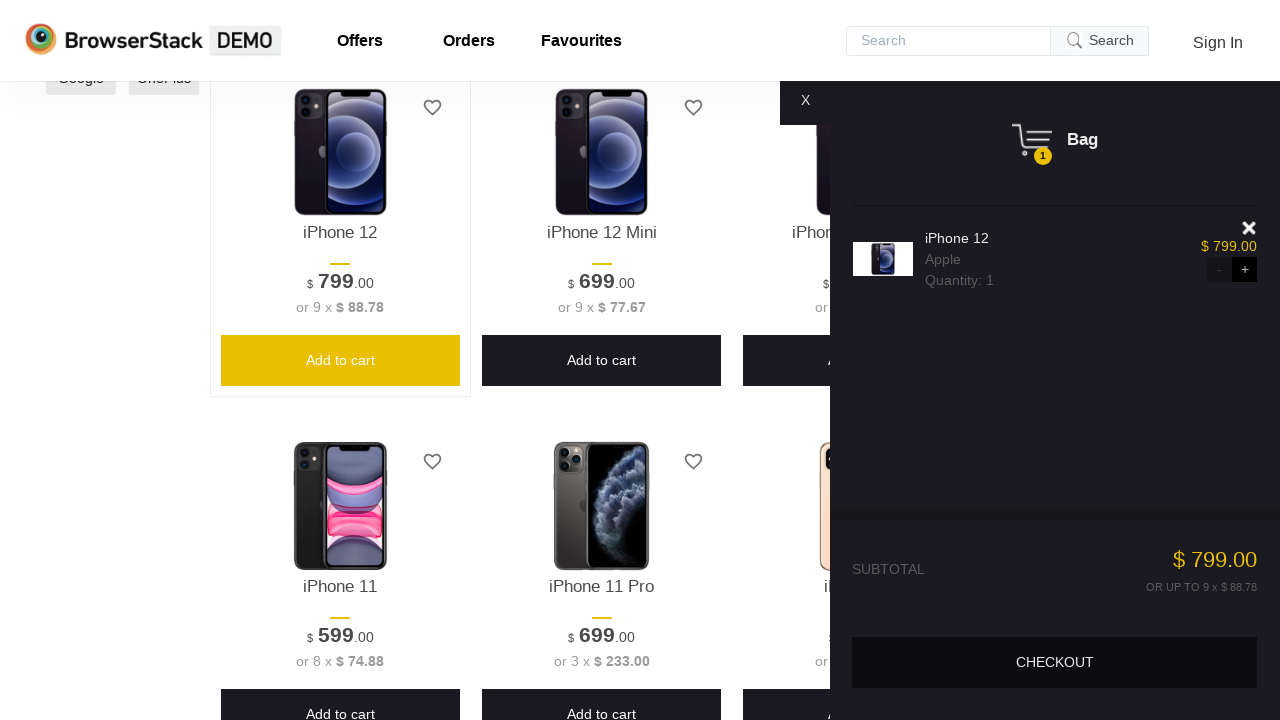